Tests Ajio website's product search and filtering functionality by searching for bags, applying gender and category filters, and verifying that products are displayed

Starting URL: https://www.ajio.com/

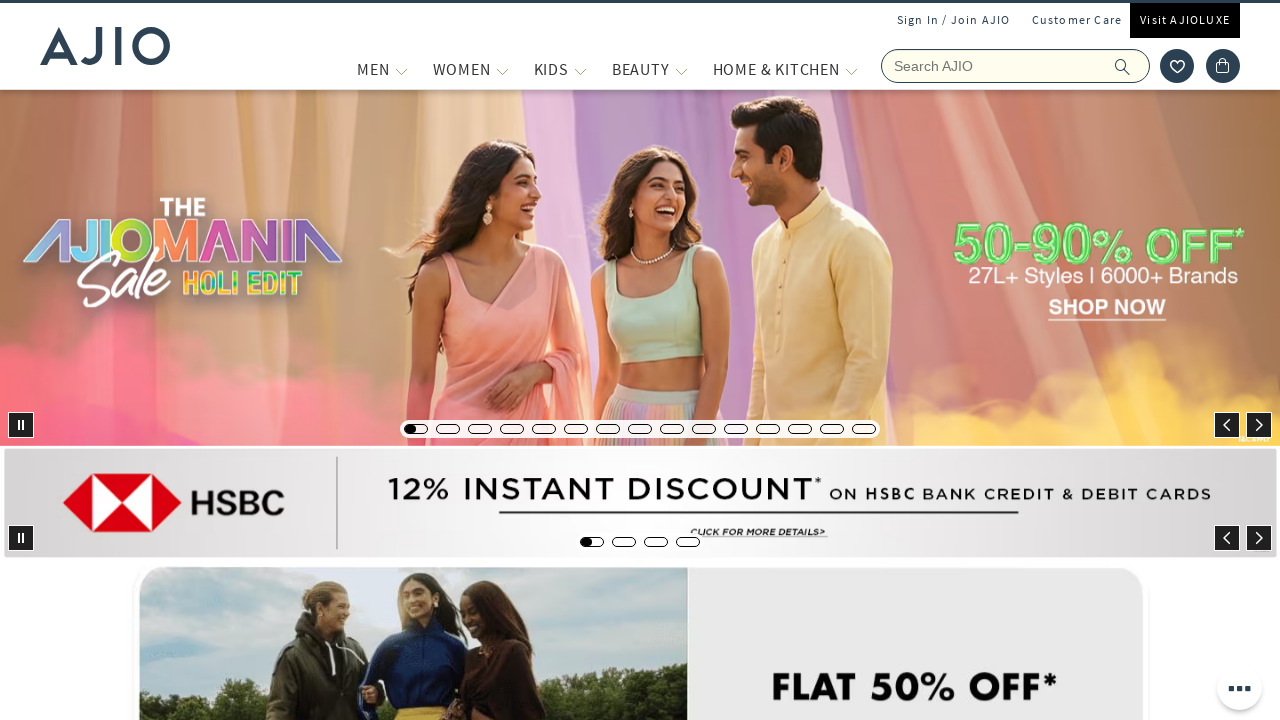

Filled search field with 'bags' on input[name='searchVal']
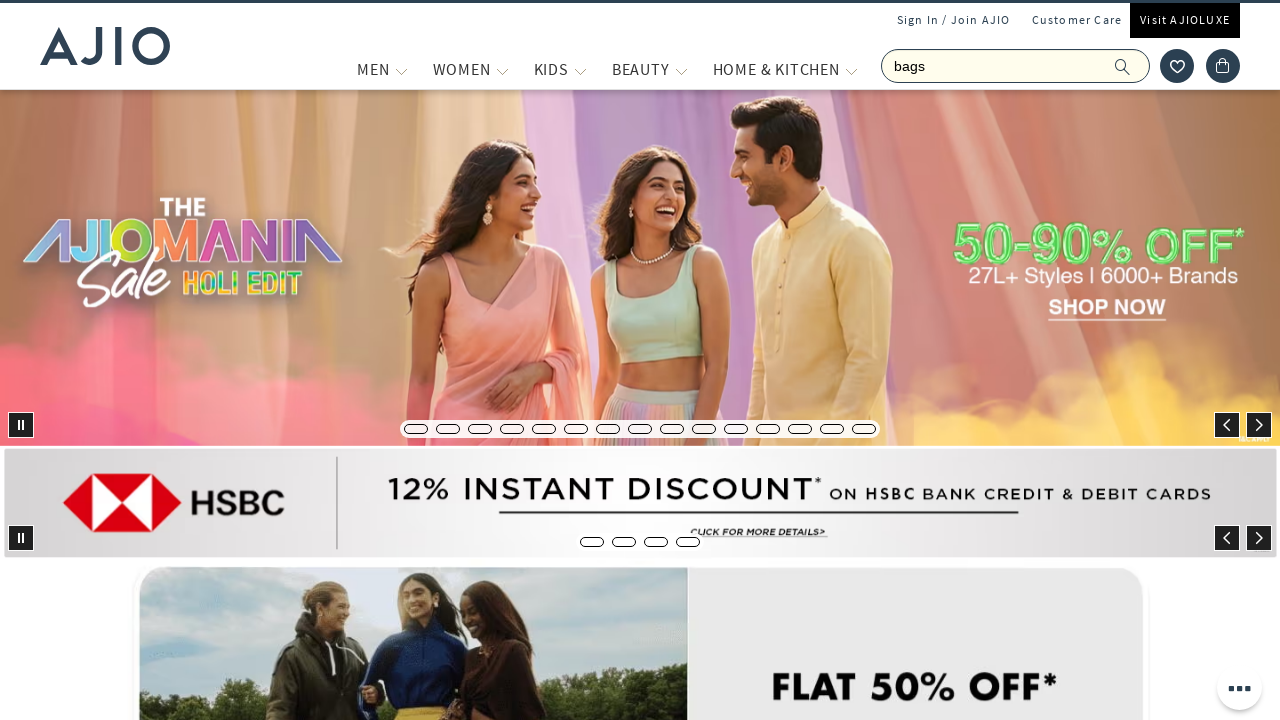

Pressed Enter to search for bags on input[name='searchVal']
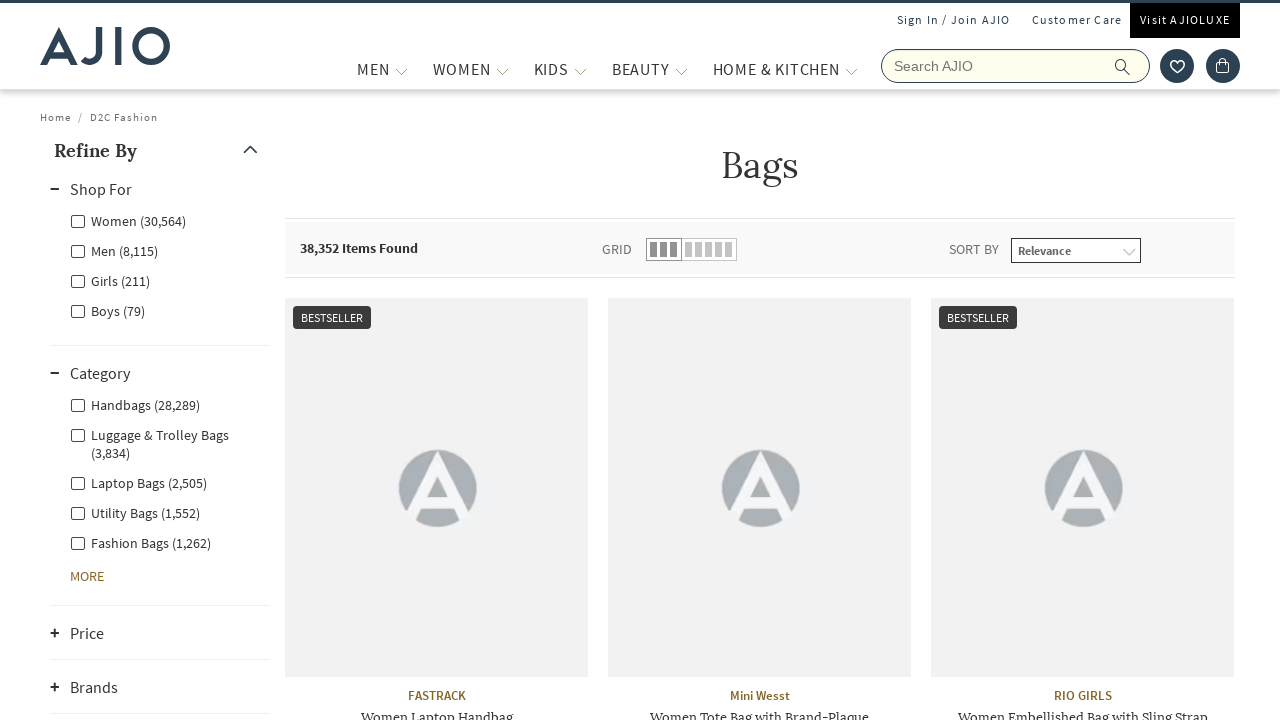

Waited for search results to load
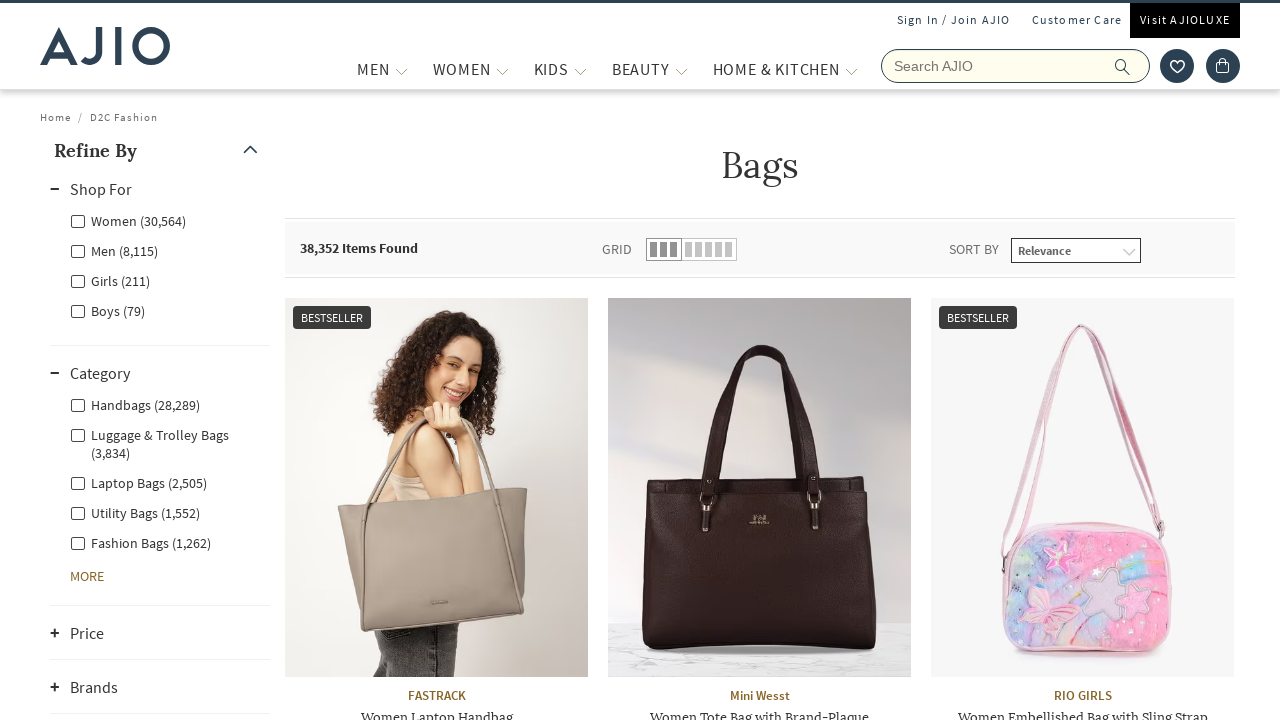

Applied 'Men' gender filter at (114, 250) on xpath=//input[@id='Men']/following-sibling::label
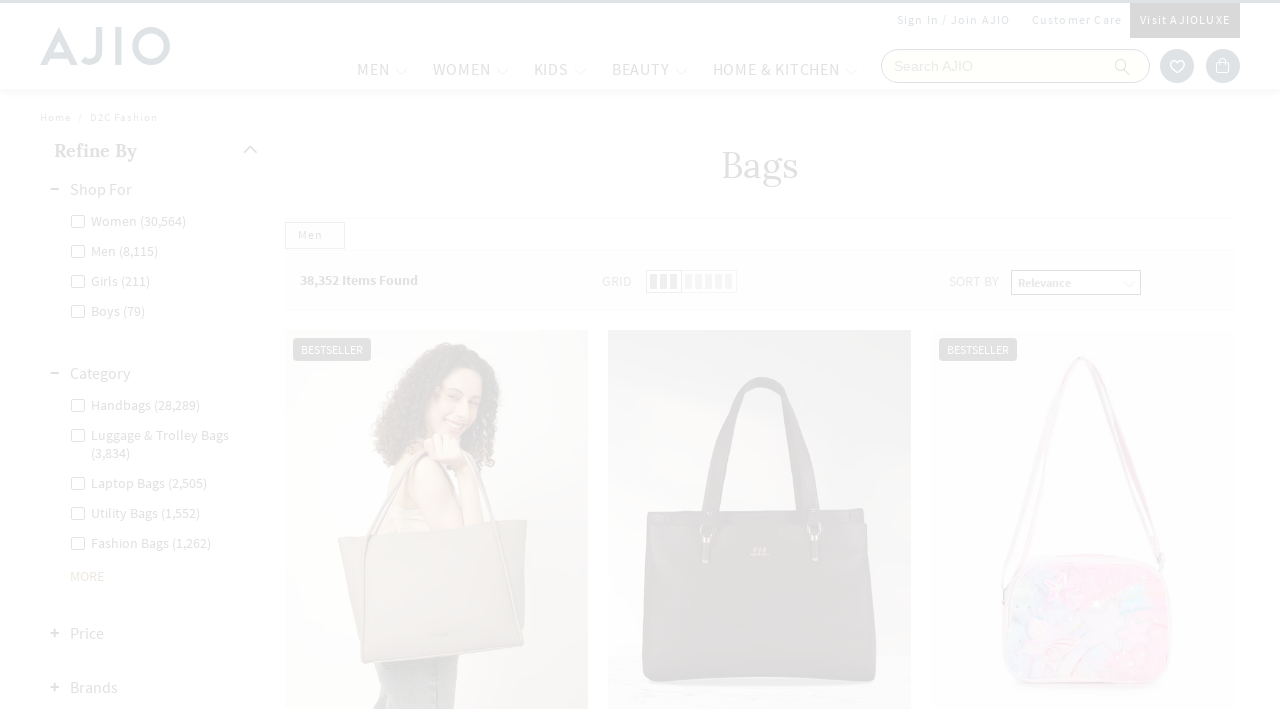

Waited for Men filter to apply
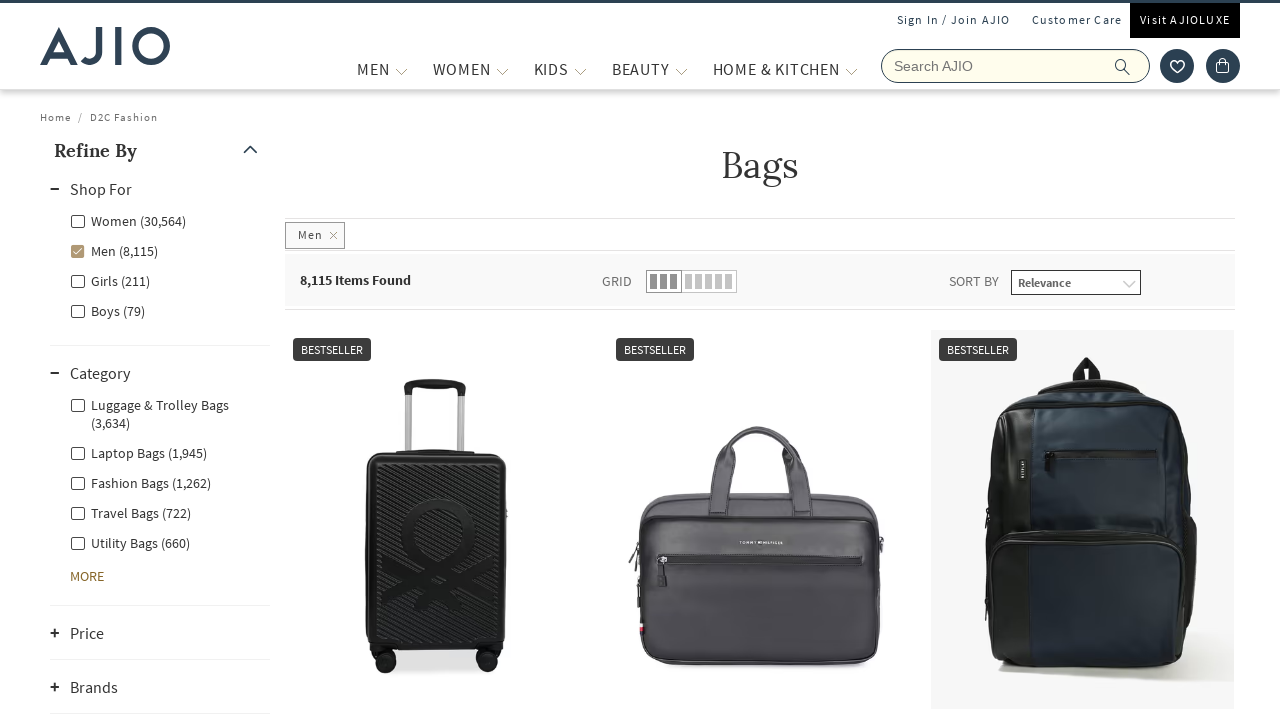

Applied 'Men - Fashion Bags' category filter at (140, 482) on xpath=//input[@id='Men - Fashion Bags']/following-sibling::label
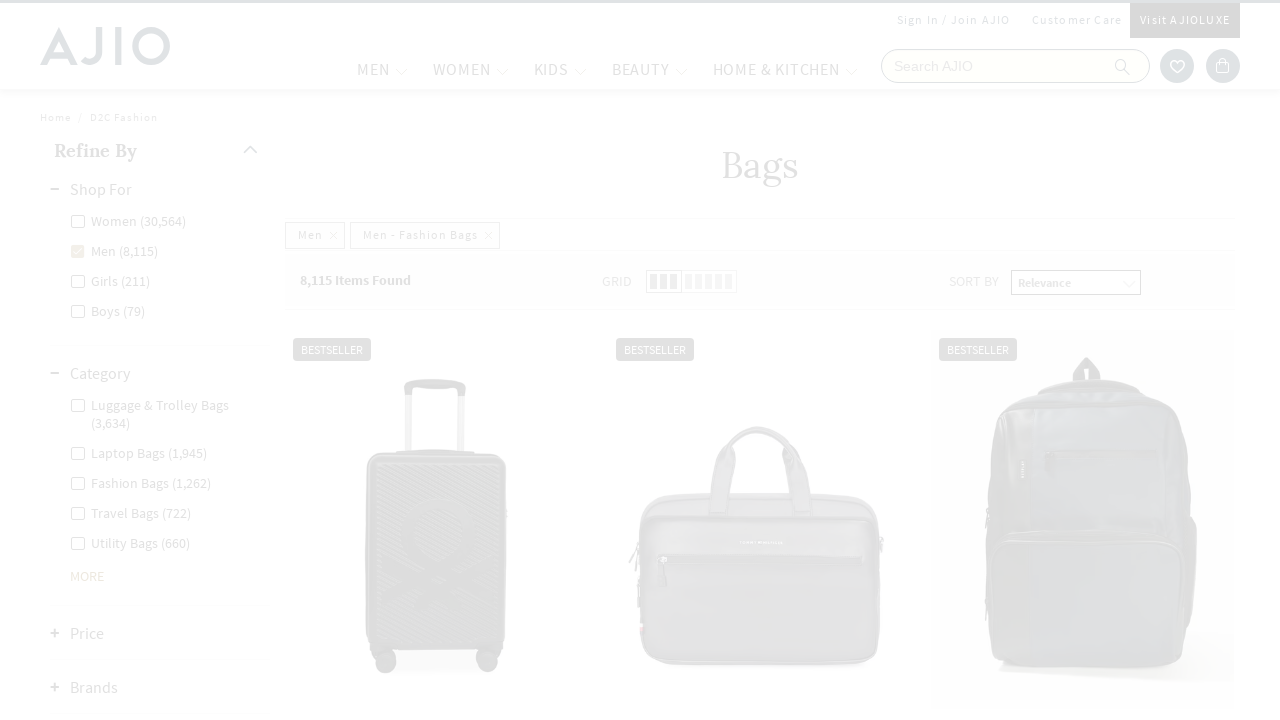

Waited for Fashion Bags filter to apply
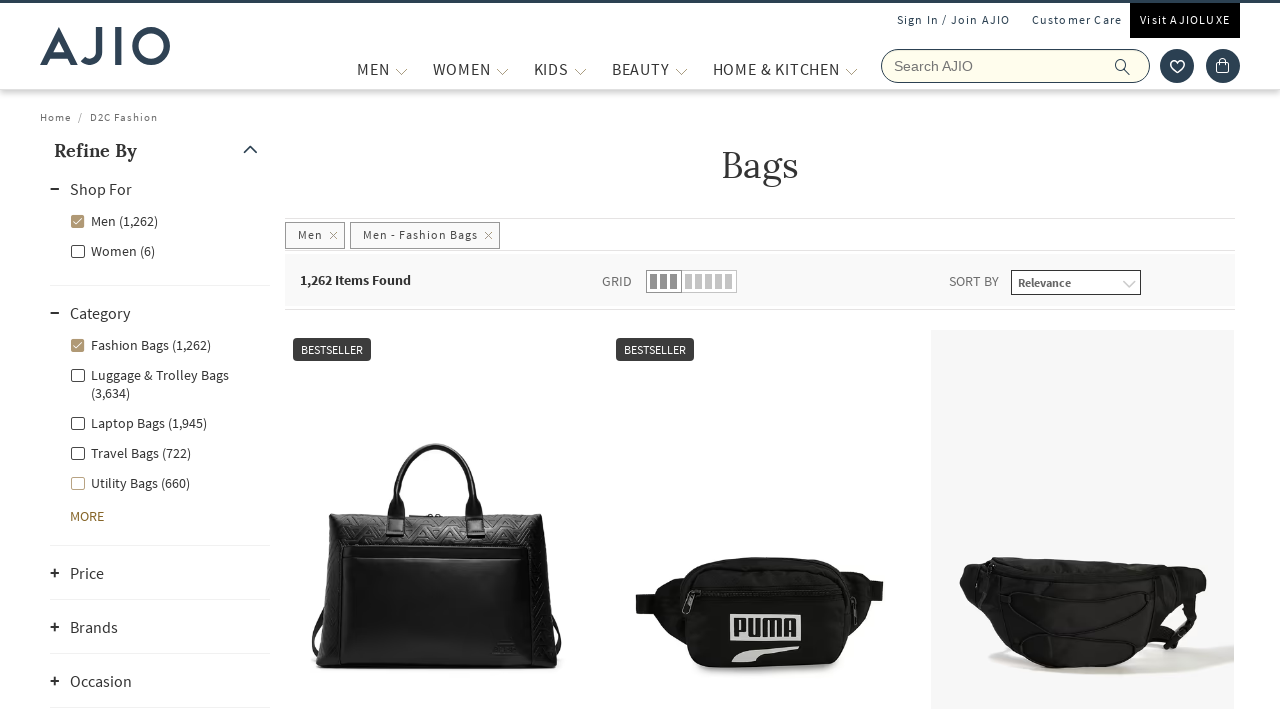

Verified items count is displayed
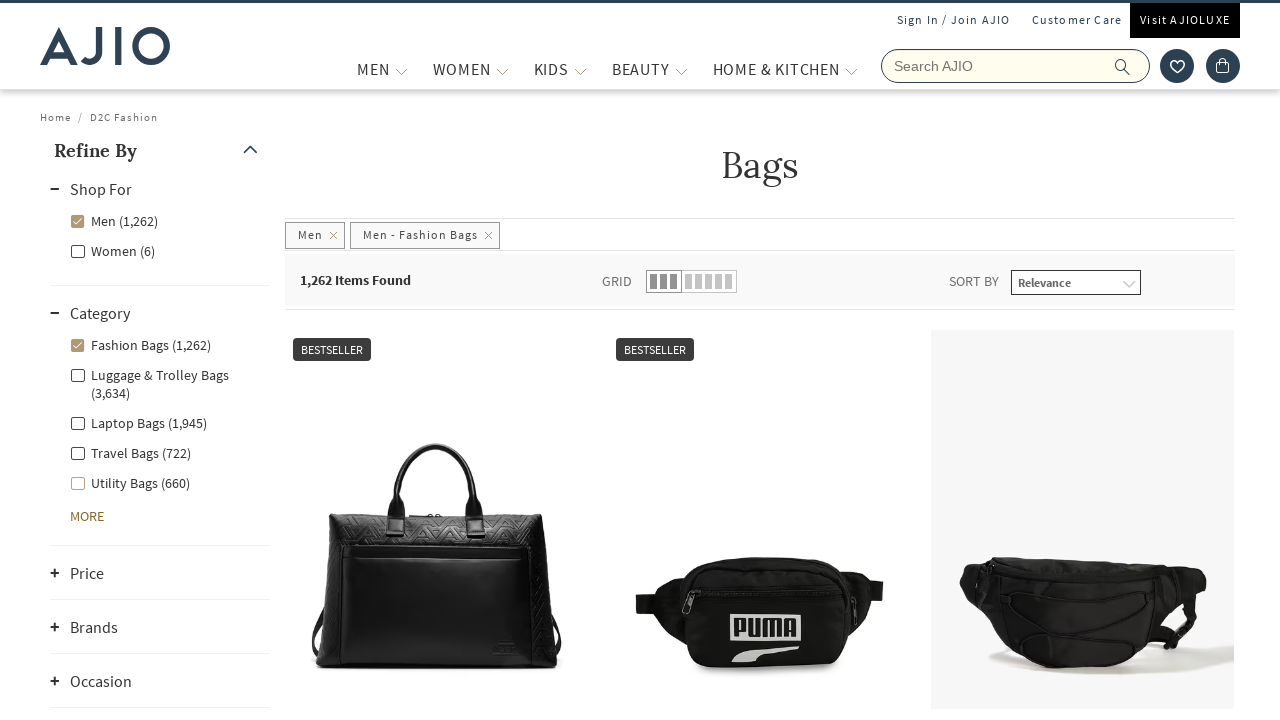

Verified brand names are displayed
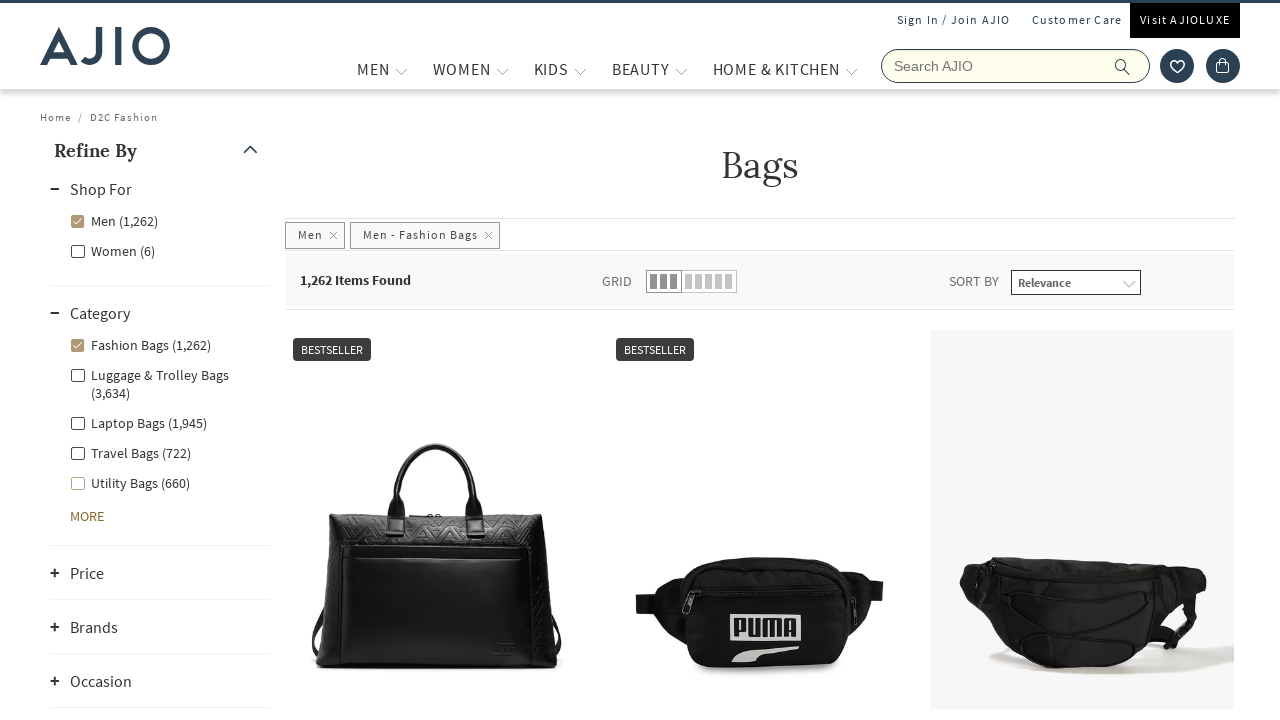

Verified product prices are displayed
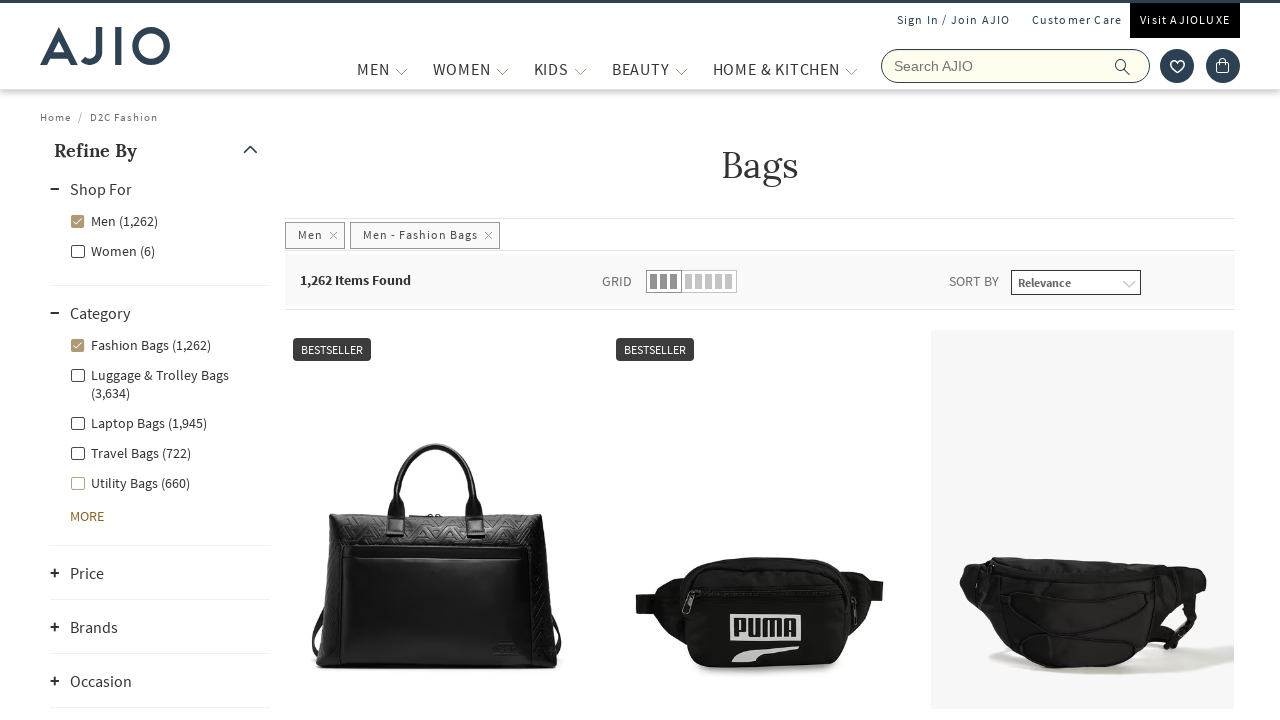

Verified product names are displayed
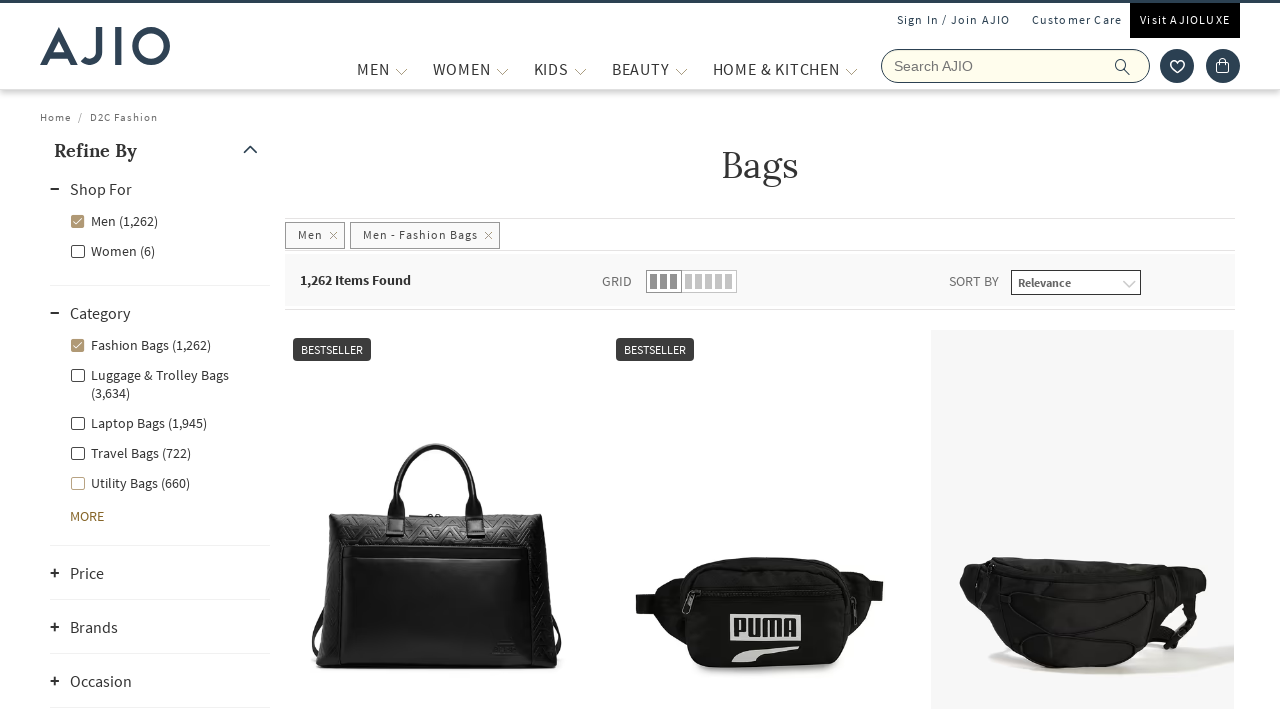

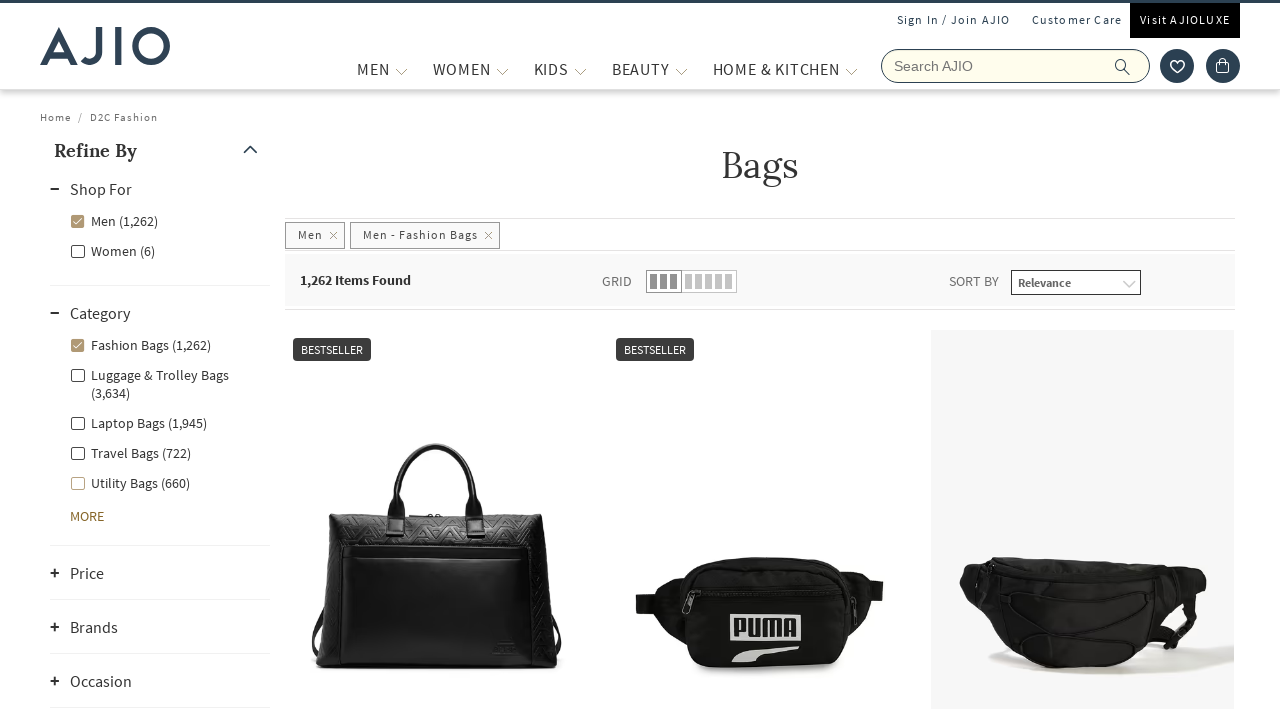